Tests right-click context menu functionality by performing a context click on a button, selecting the "Copy" option from the context menu, and accepting the resulting alert dialog.

Starting URL: http://swisnl.github.io/jQuery-contextMenu/demo.html

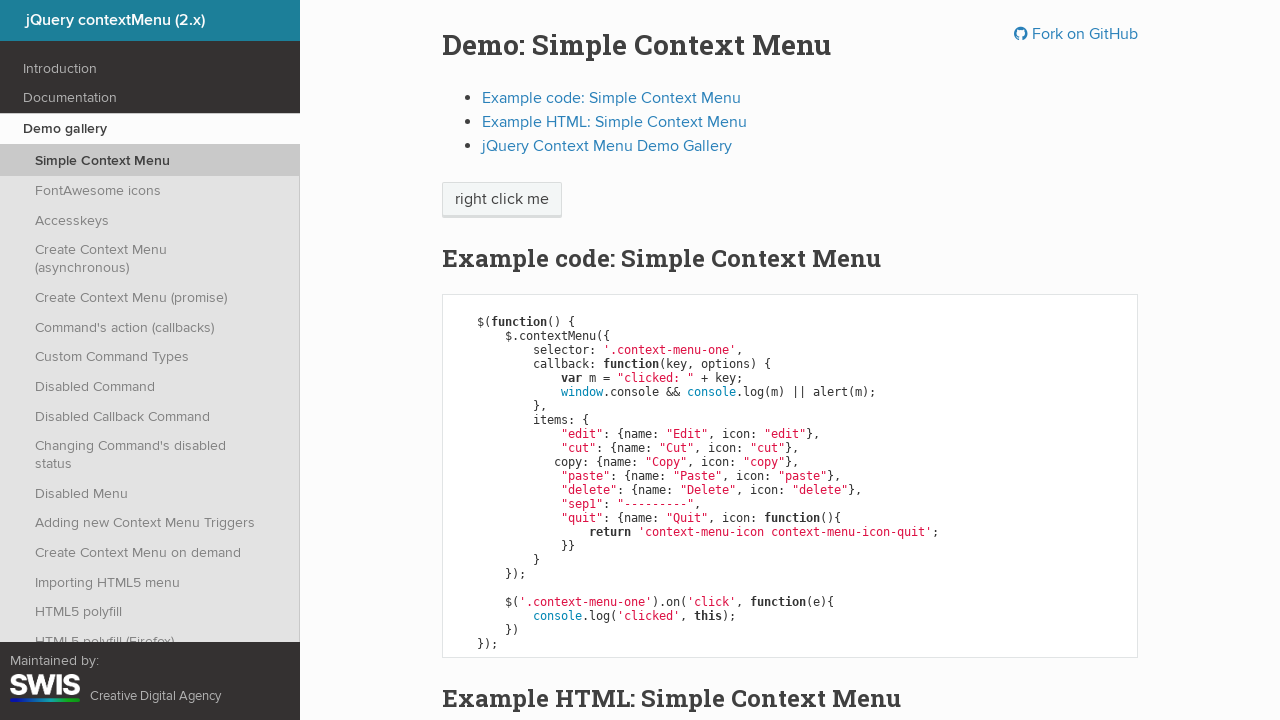

Right-clicked on the context menu button at (502, 200) on span.context-menu-one.btn.btn-neutral
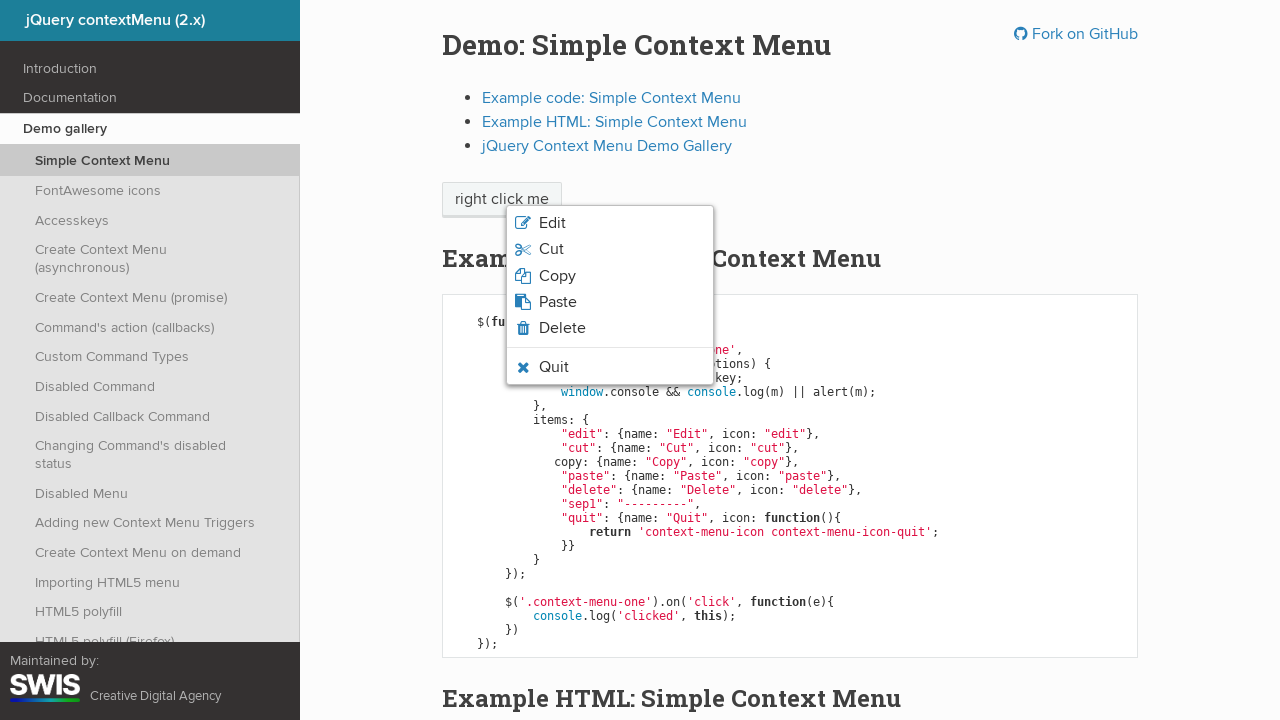

Clicked on the 'Copy' option in the context menu at (610, 276) on li.context-menu-item.context-menu-icon-copy
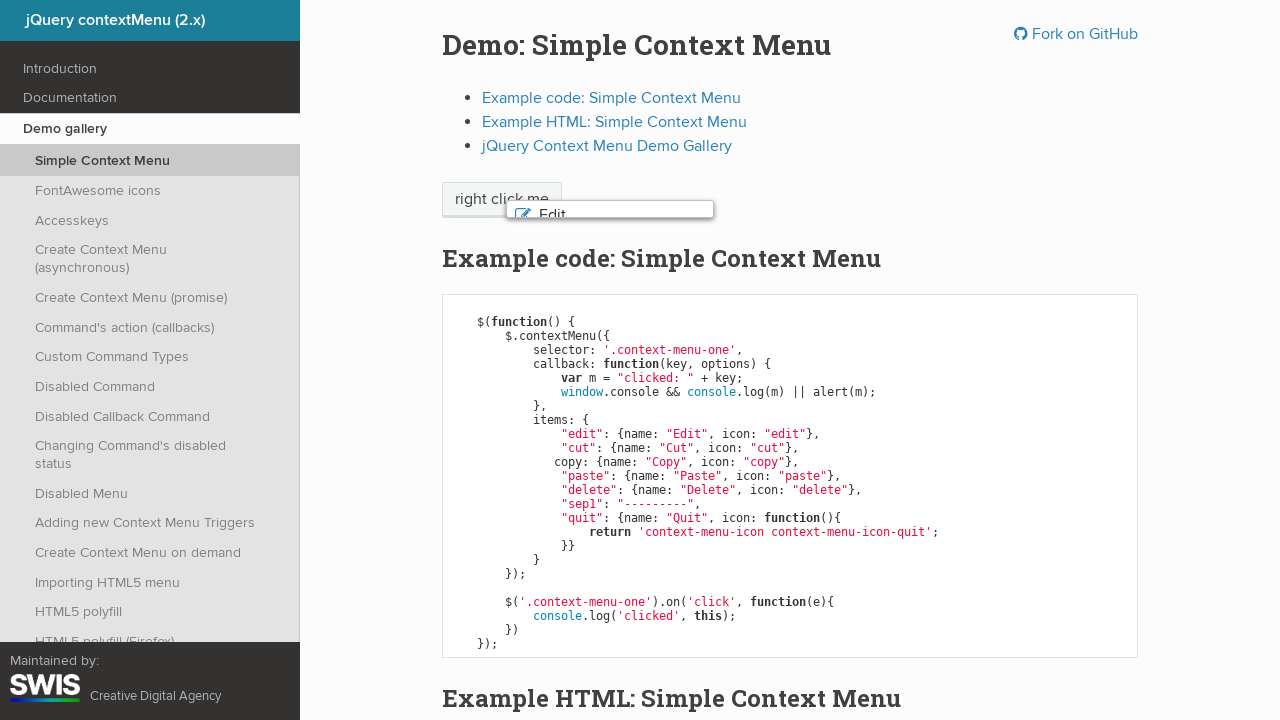

Set up dialog handler to accept alert
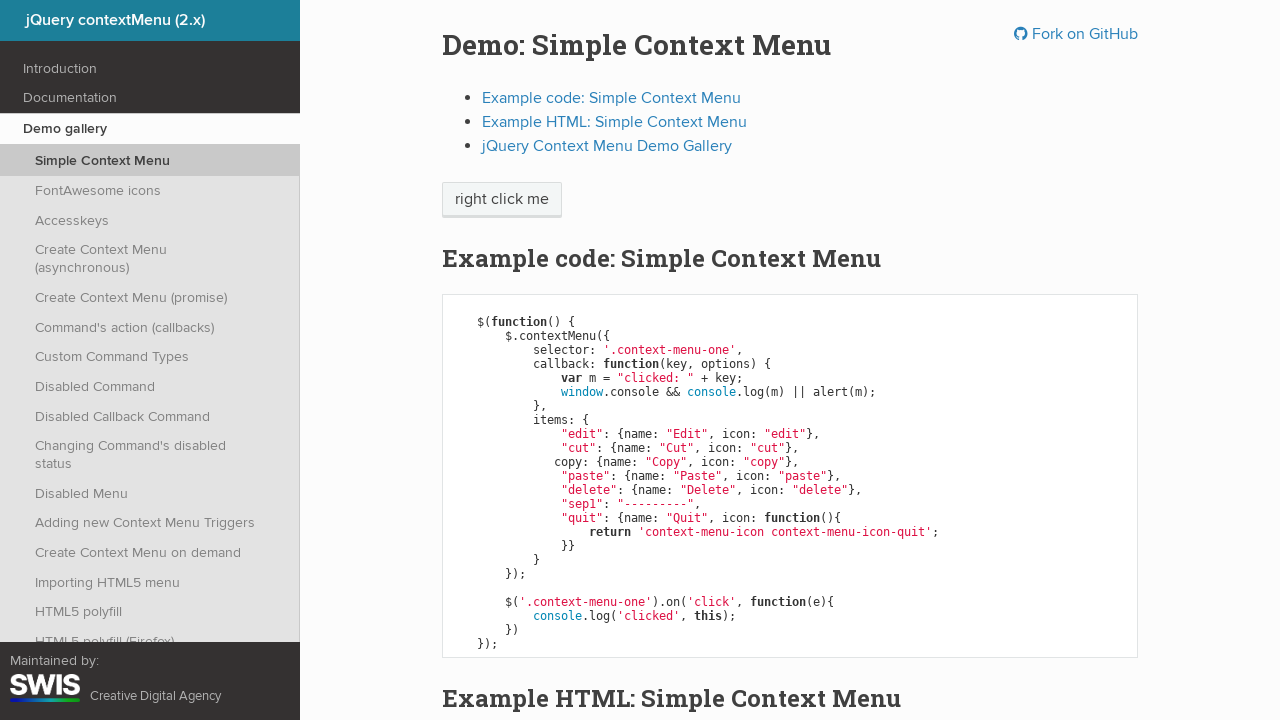

Waited 1 second for alert to be handled
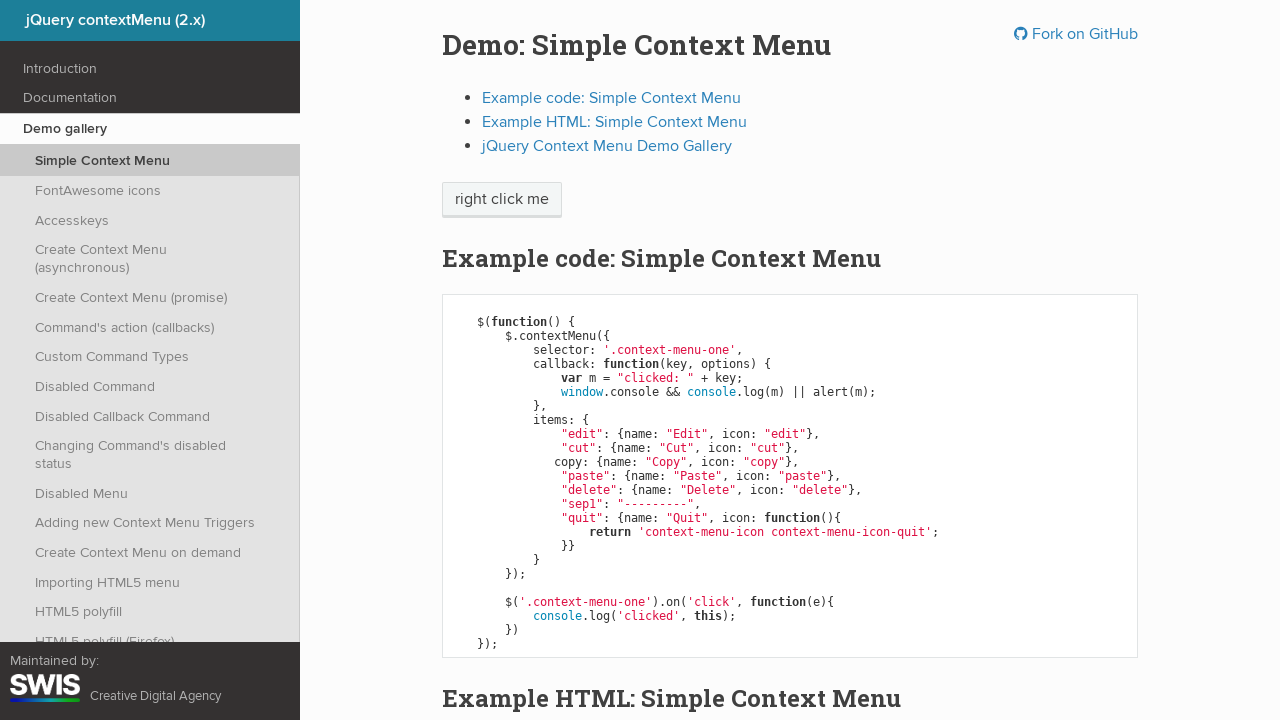

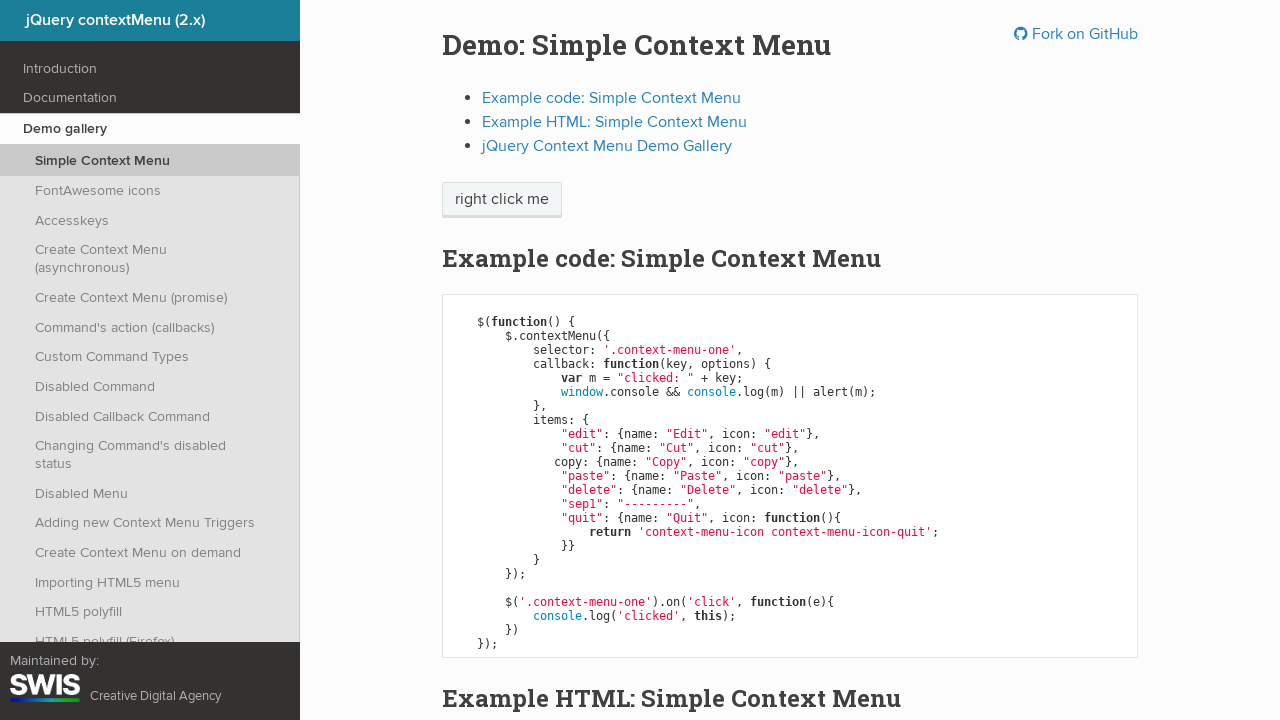